Tests finding an image using CSS selector by navigating to the Images section and verifying the Toolsqa image is displayed

Starting URL: https://demoqa.com/

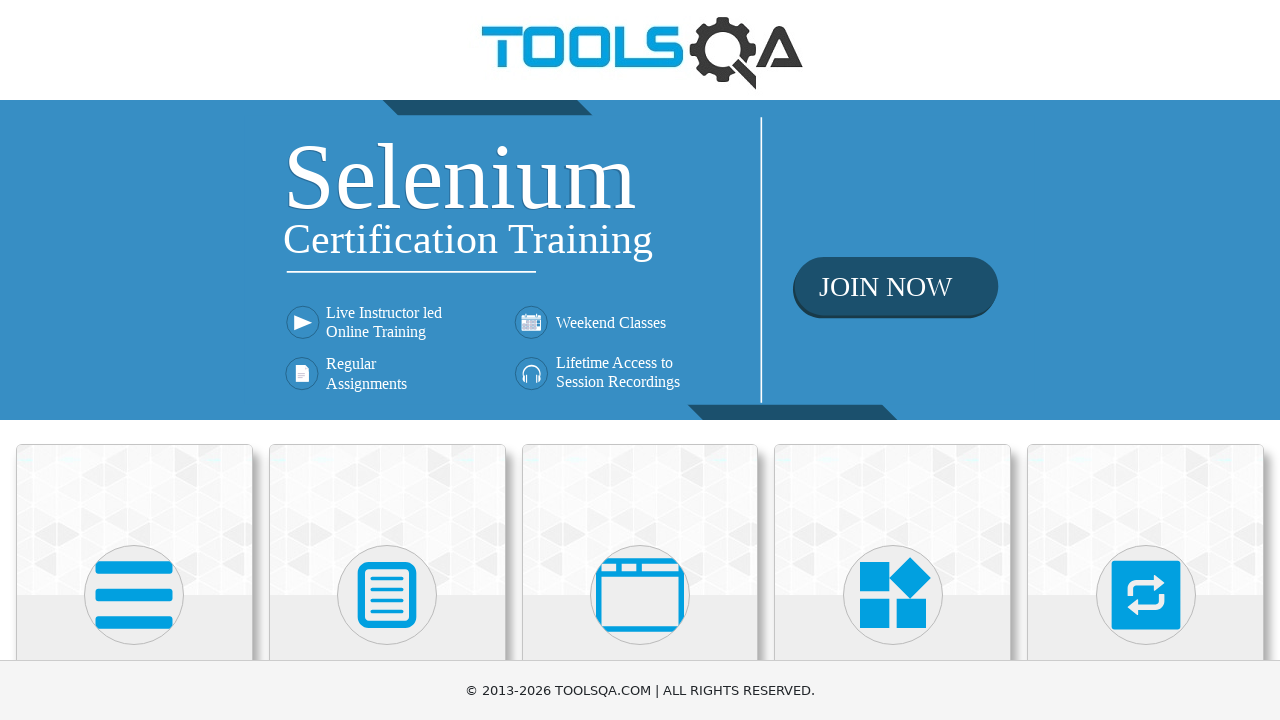

Clicked on Elements section card at (134, 520) on div.card.mt-4.top-card >> nth=0
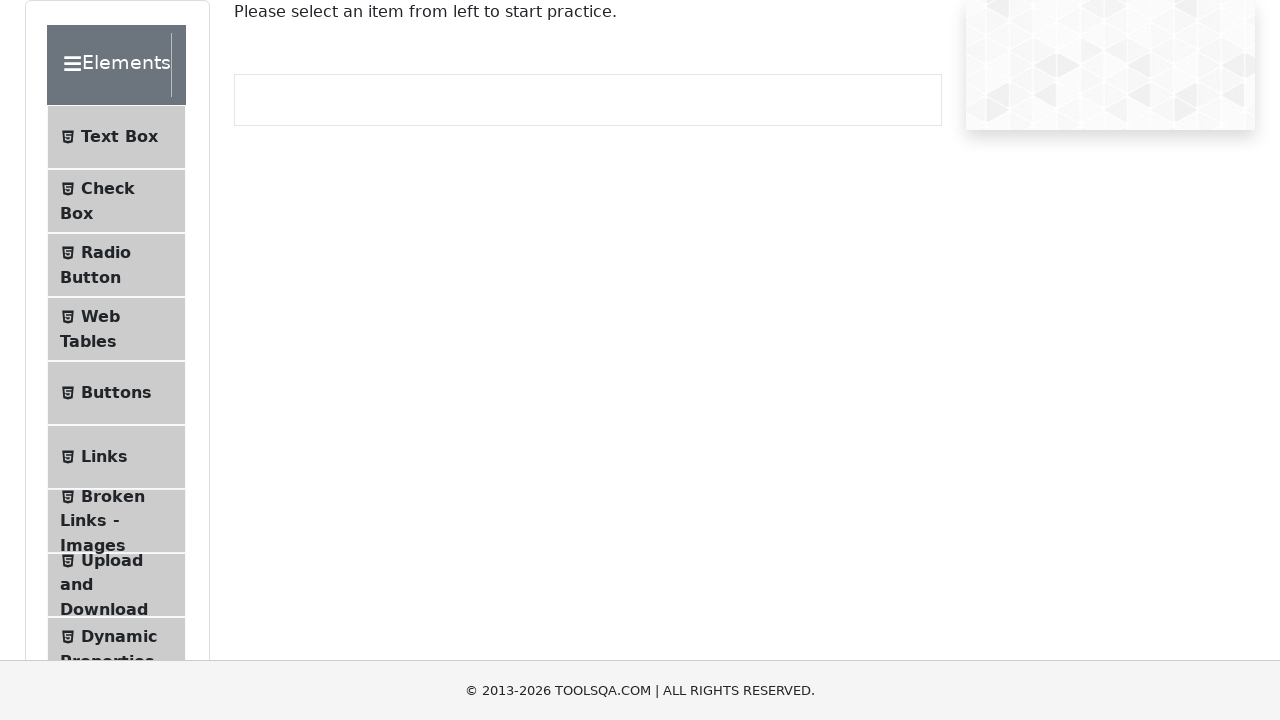

Clicked on Images menu item at (113, 496) on span:text('Images')
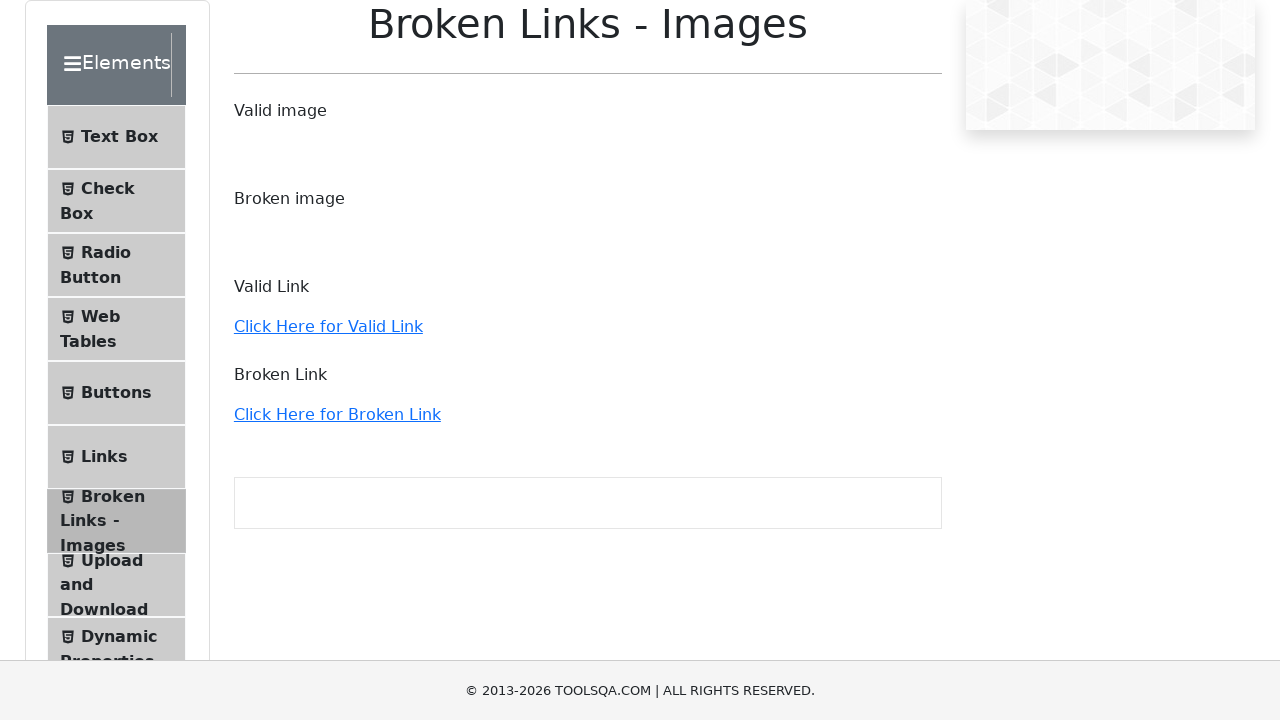

Verified Toolsqa image is displayed using CSS selector
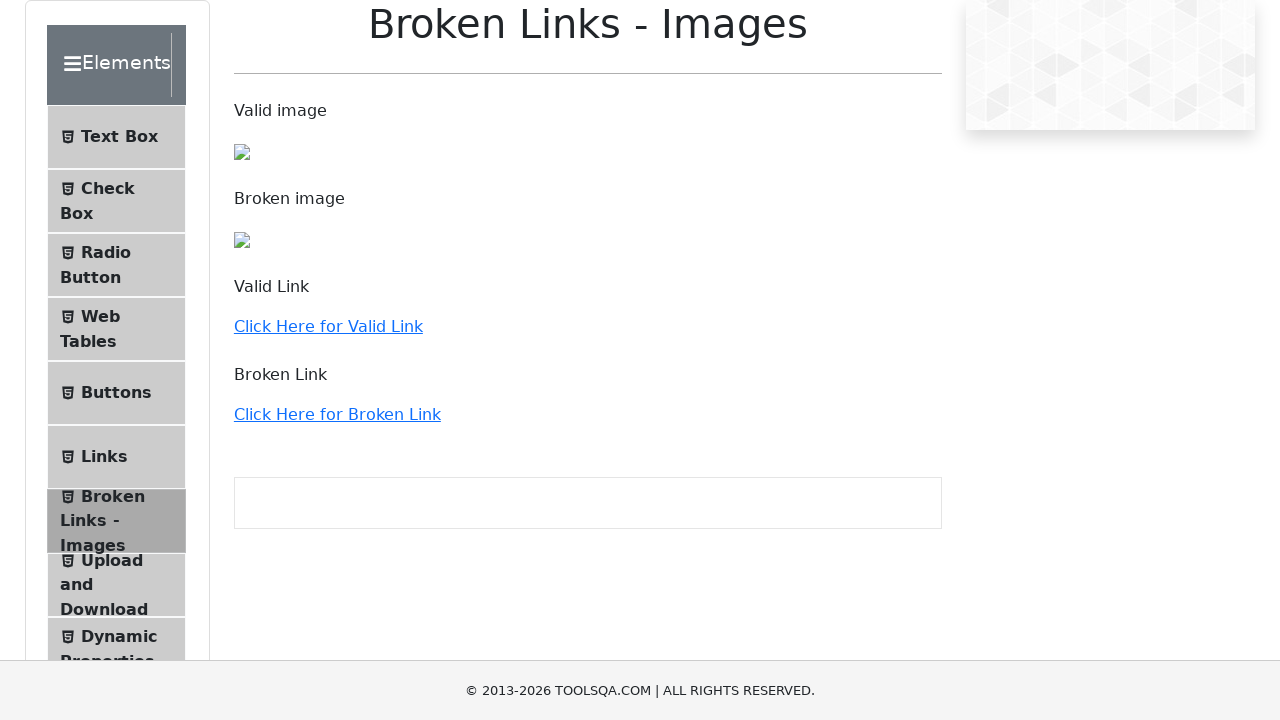

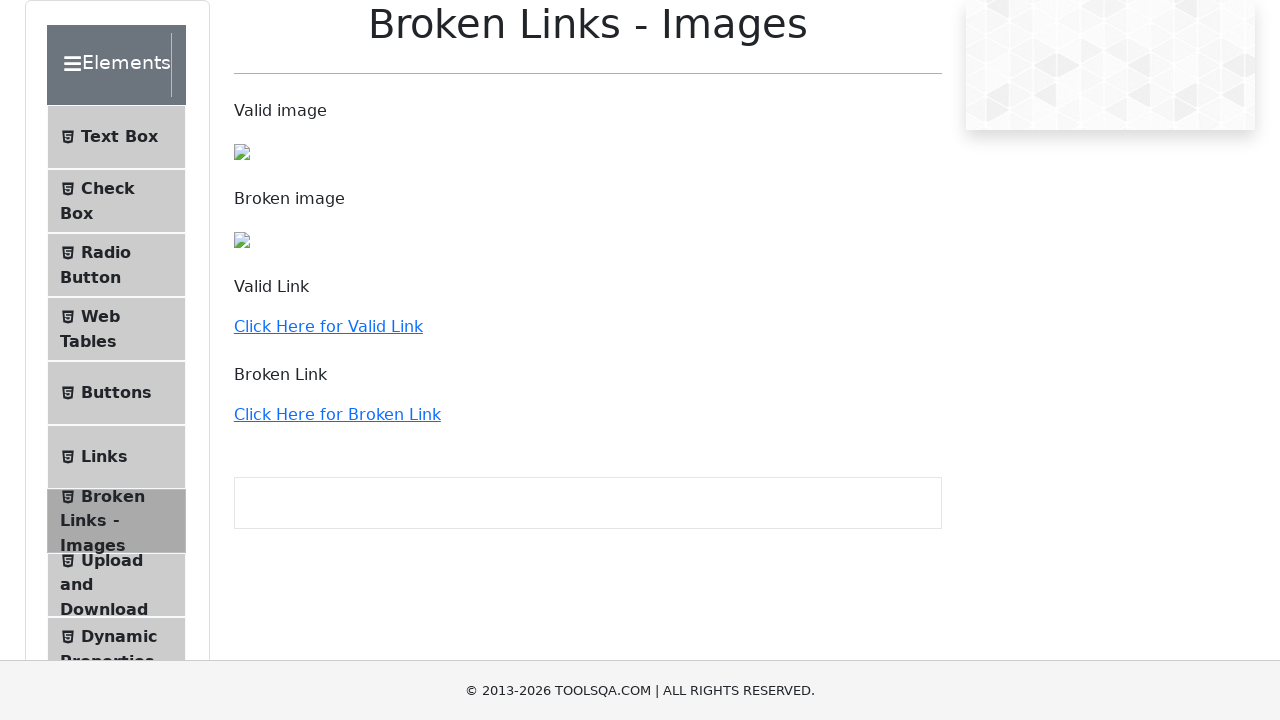